Tests registration form validation when confirm password doesn't match the original password

Starting URL: https://alada.vn/tai-khoan/dang-ky.html

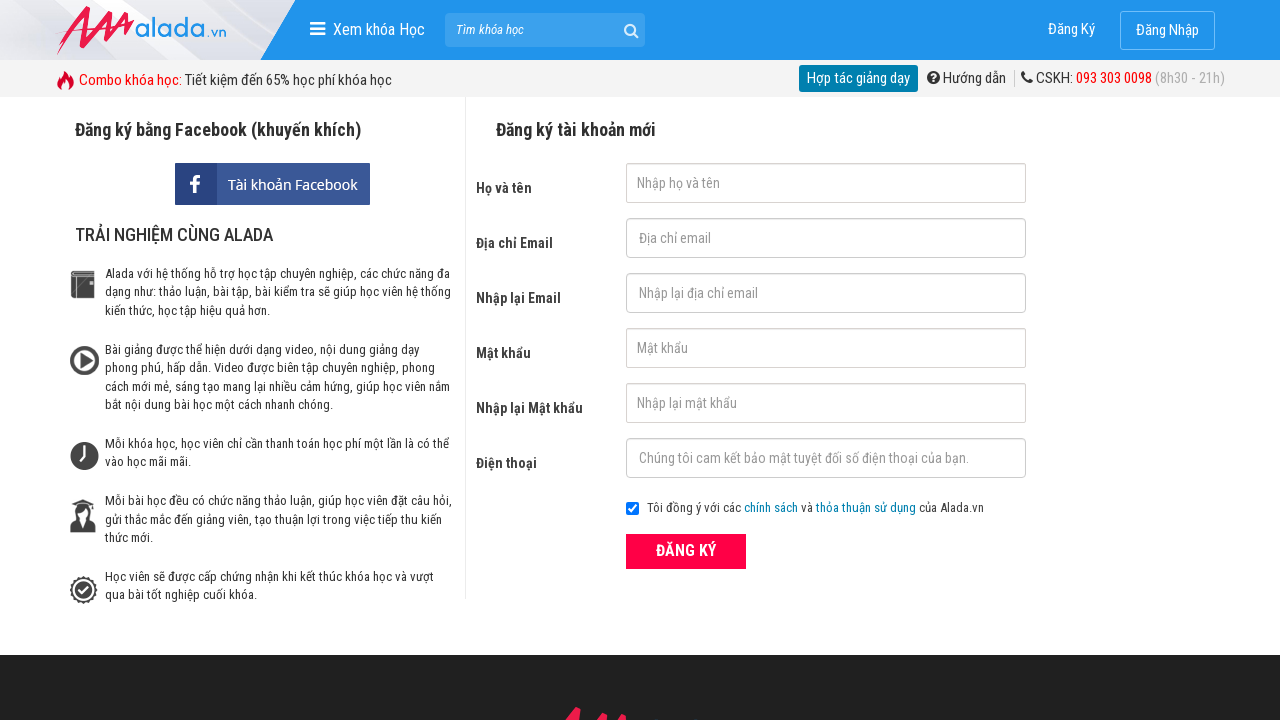

Filled first name field with 'Tinh Nguyen' on #txtFirstname
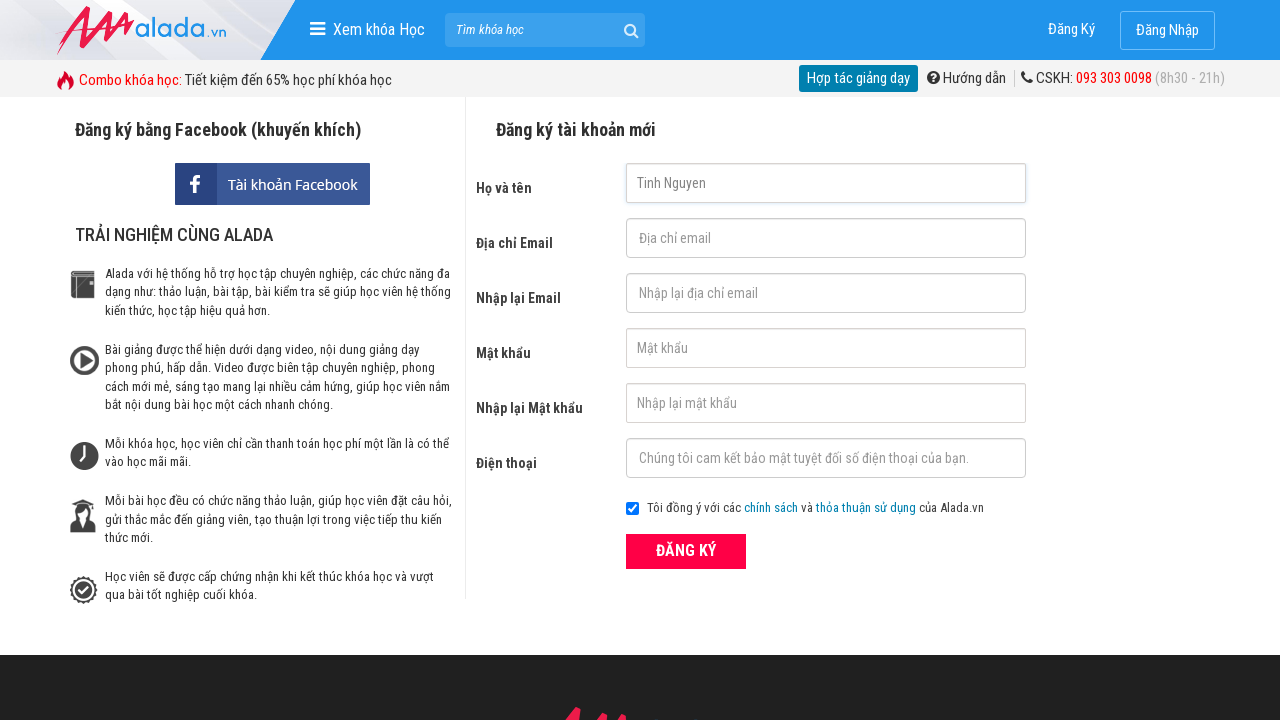

Filled email field with 'tinh@gmail.com' on #txtEmail
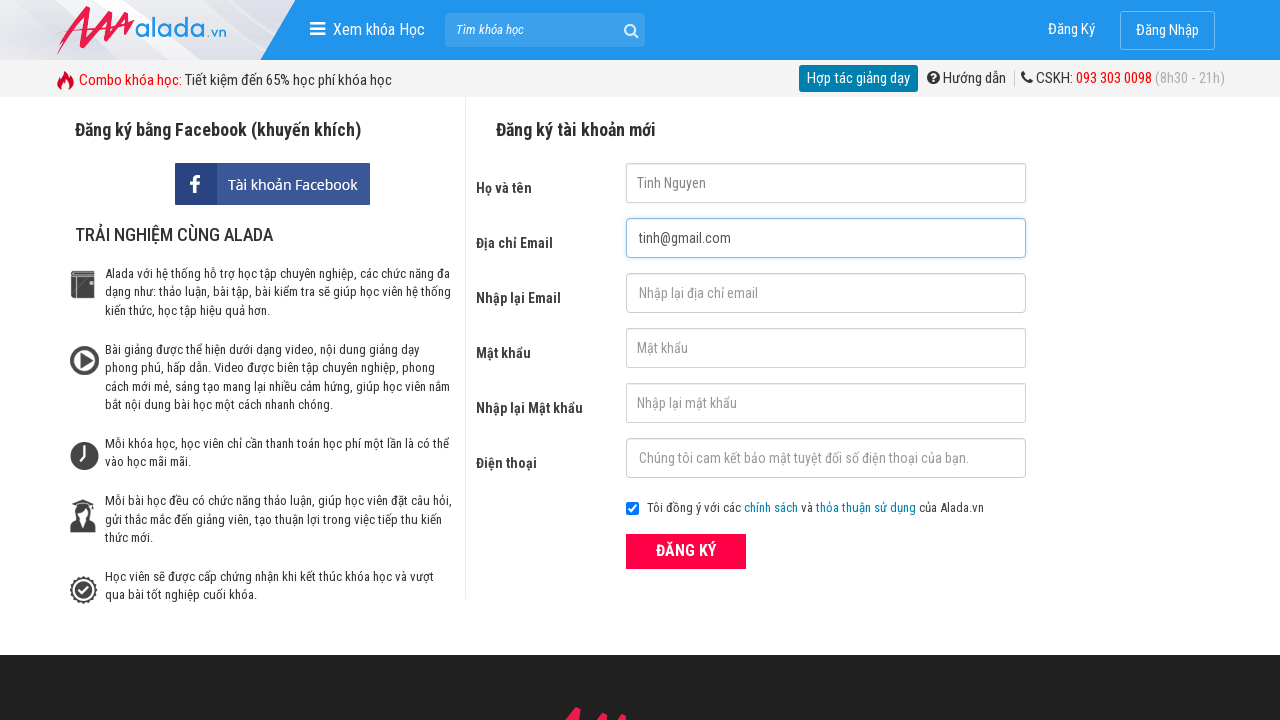

Filled confirm email field with 'tinh@gmail.com' on #txtCEmail
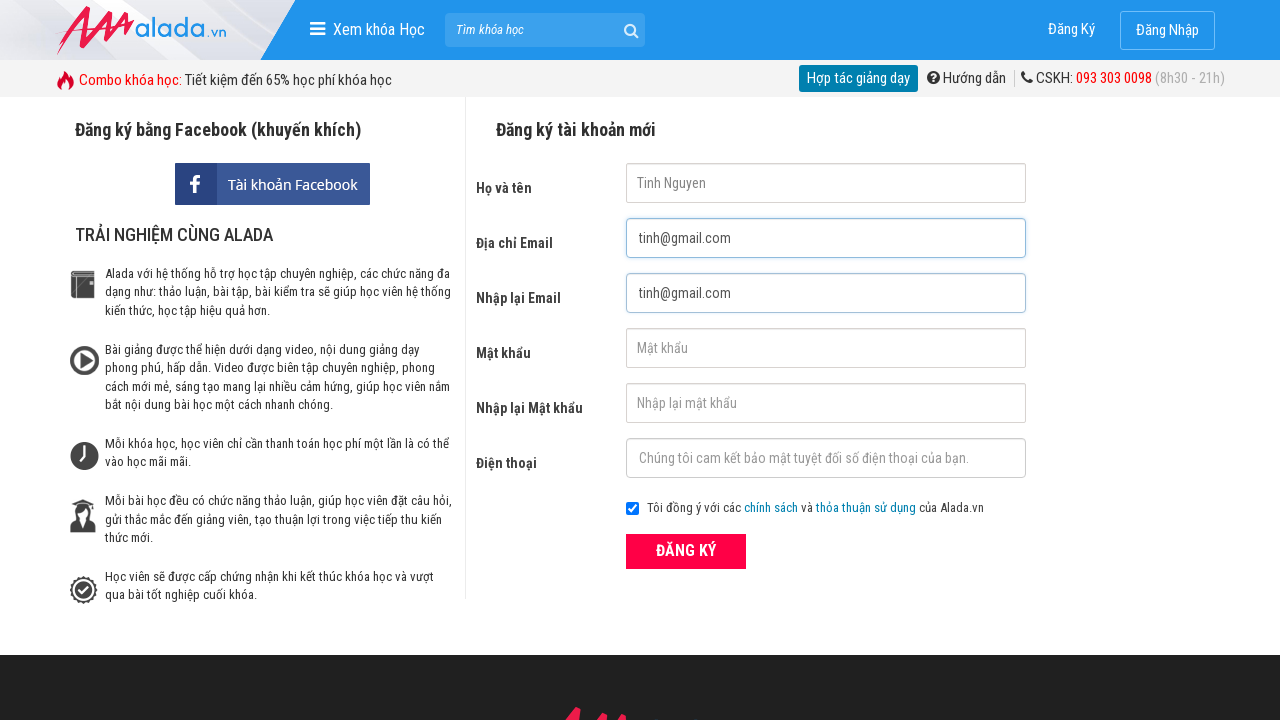

Filled password field with '123456' on #txtPassword
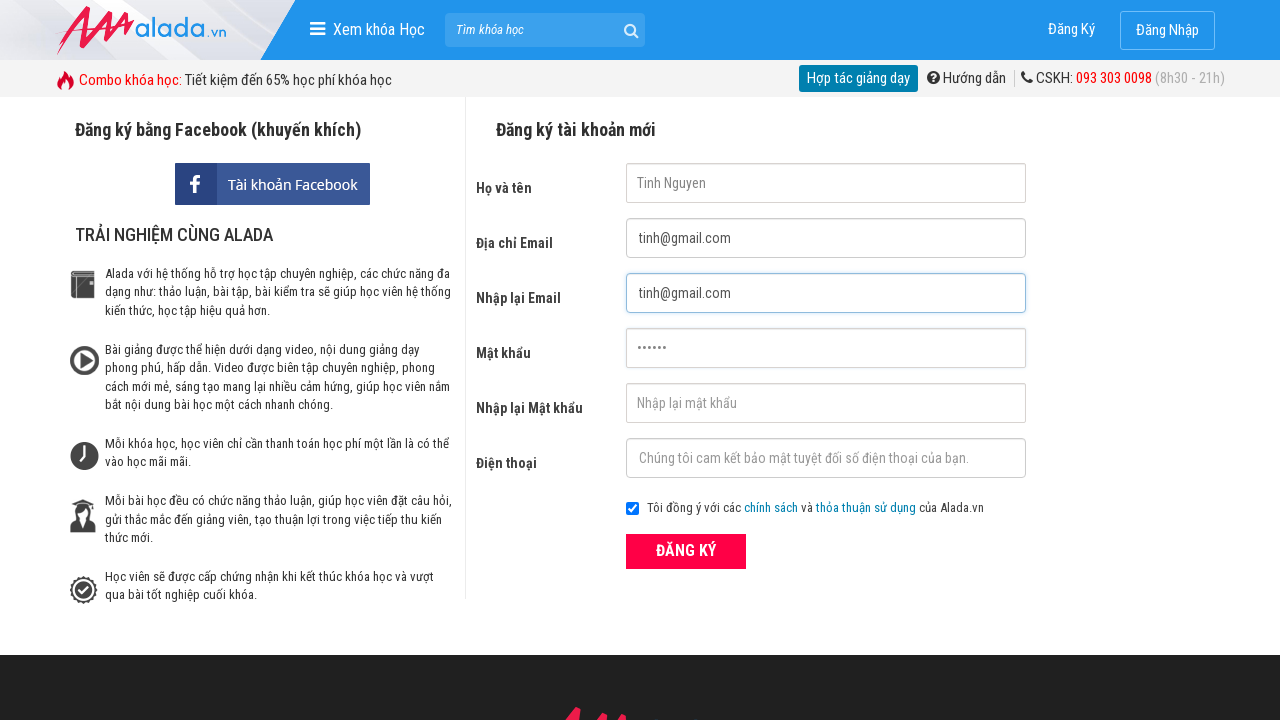

Filled confirm password field with mismatched password '123455' on #txtCPassword
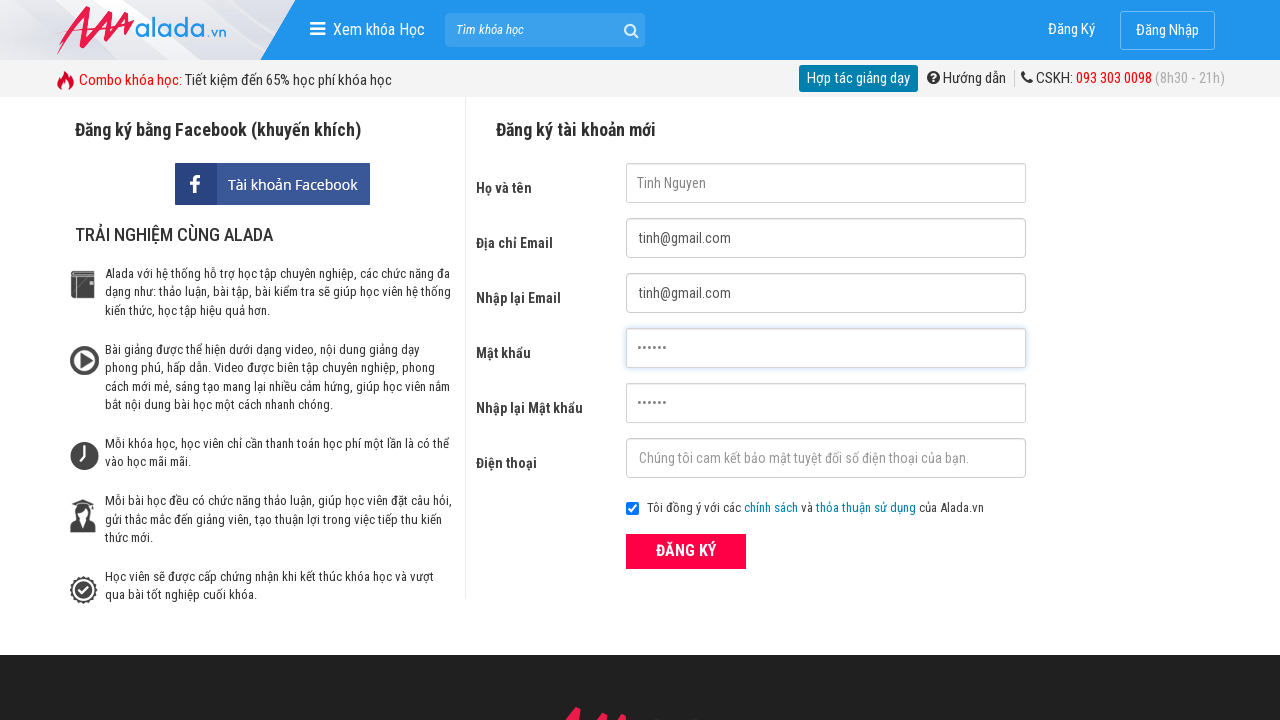

Filled phone field with '0948123111' on #txtPhone
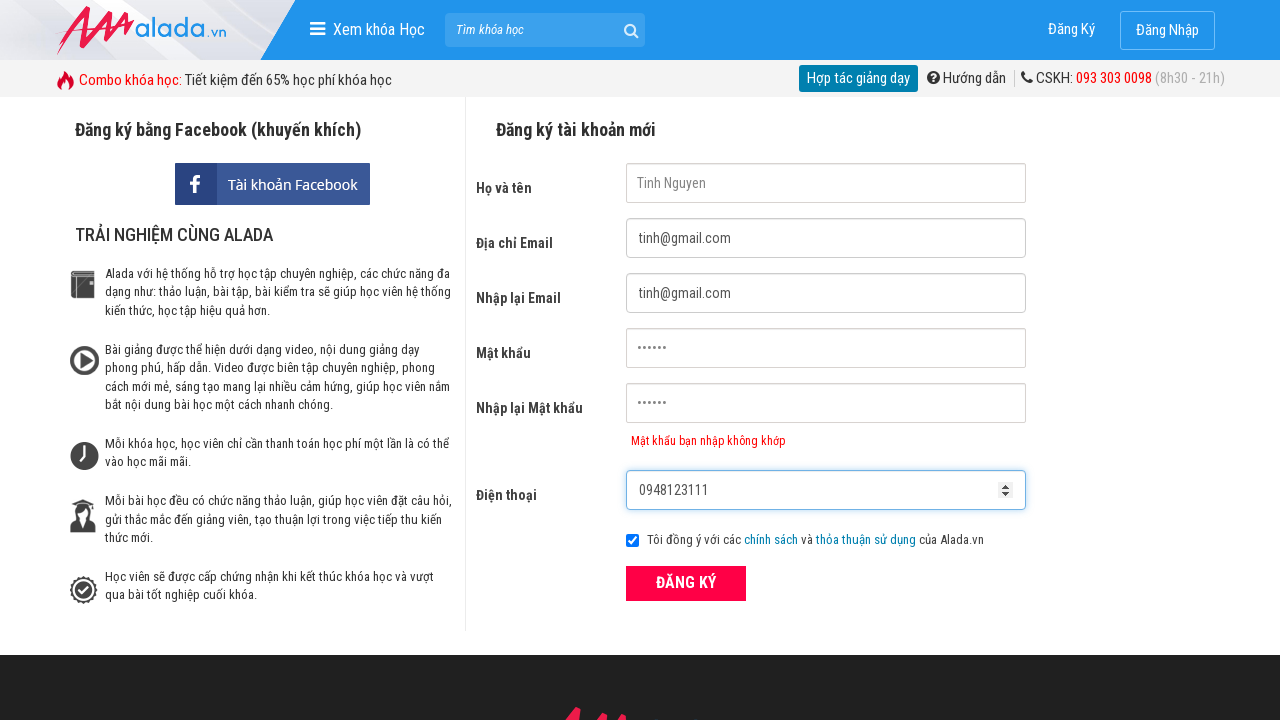

Clicked ĐĂNG KÝ (register) button at (686, 583) on xpath=//div[@class='form frmRegister']//button[text()='ĐĂNG KÝ']
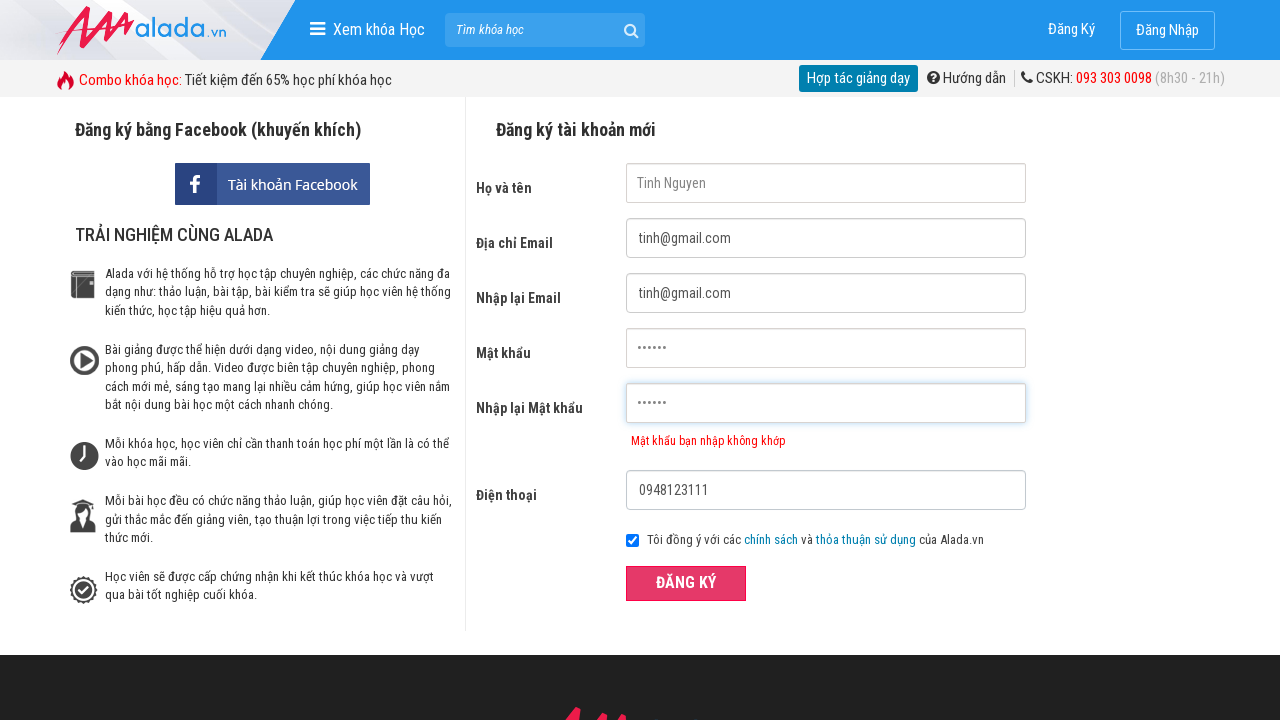

Confirm password error message element loaded
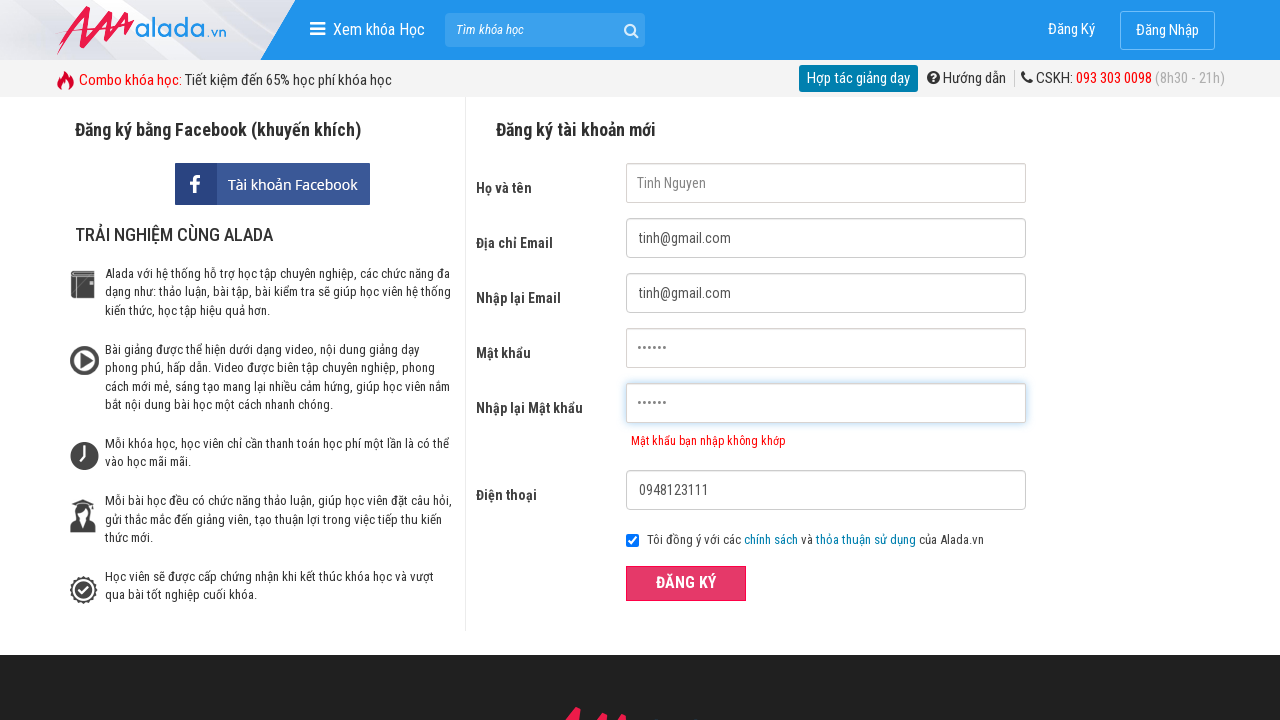

Verified confirm password error message displays 'Mật khẩu bạn nhập không khớp'
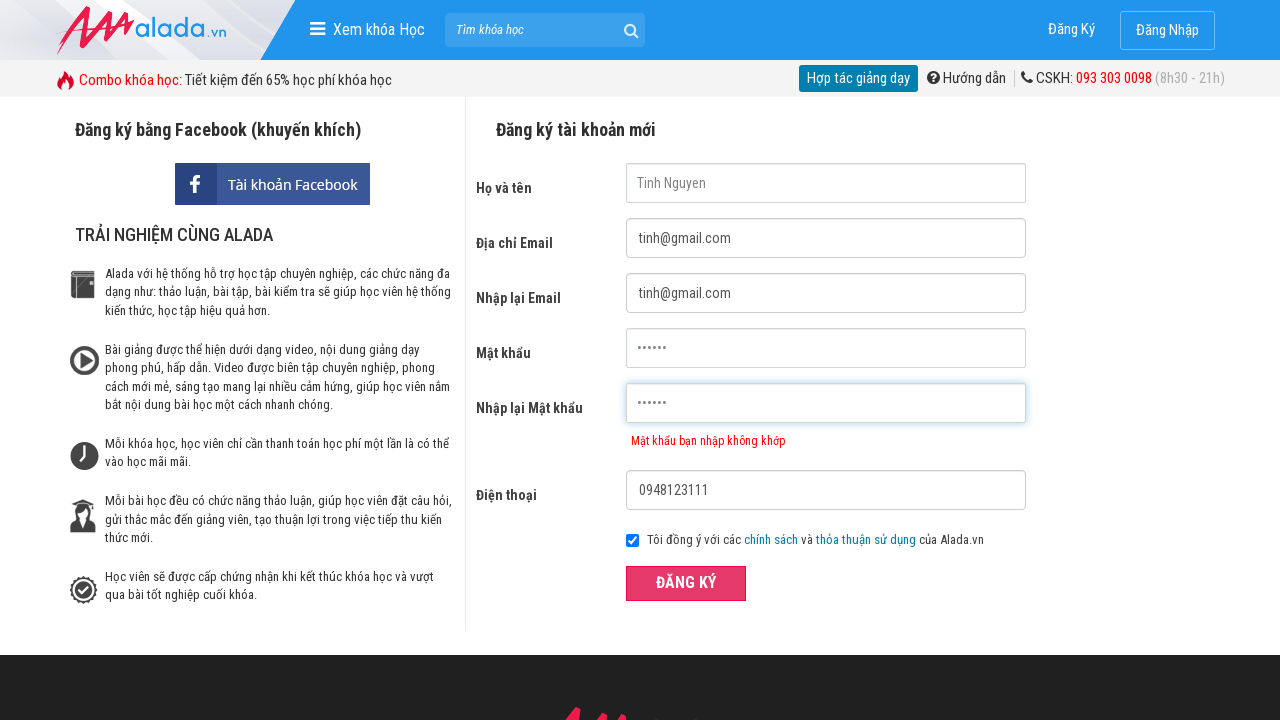

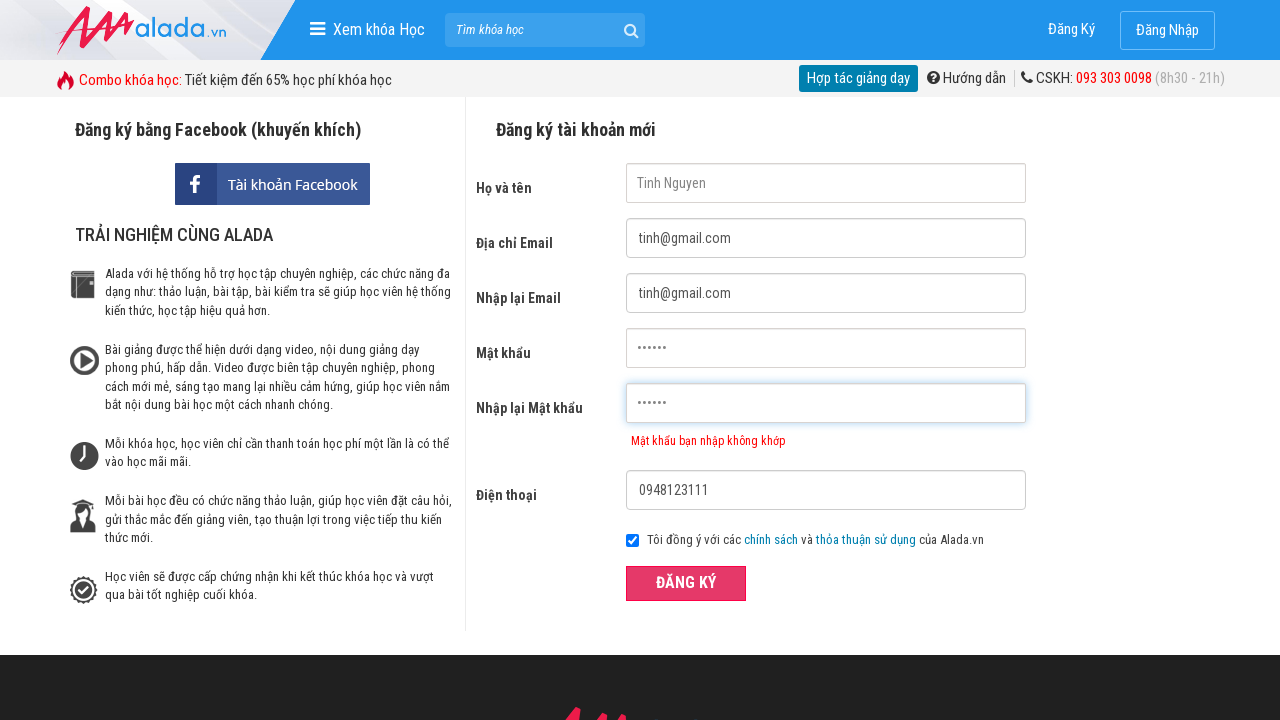